Tests JavaScript alert functionality by clicking a button to trigger an alert, verifying the alert text, accepting it, and clicking the button again

Starting URL: http://the-internet.herokuapp.com/javascript_alerts

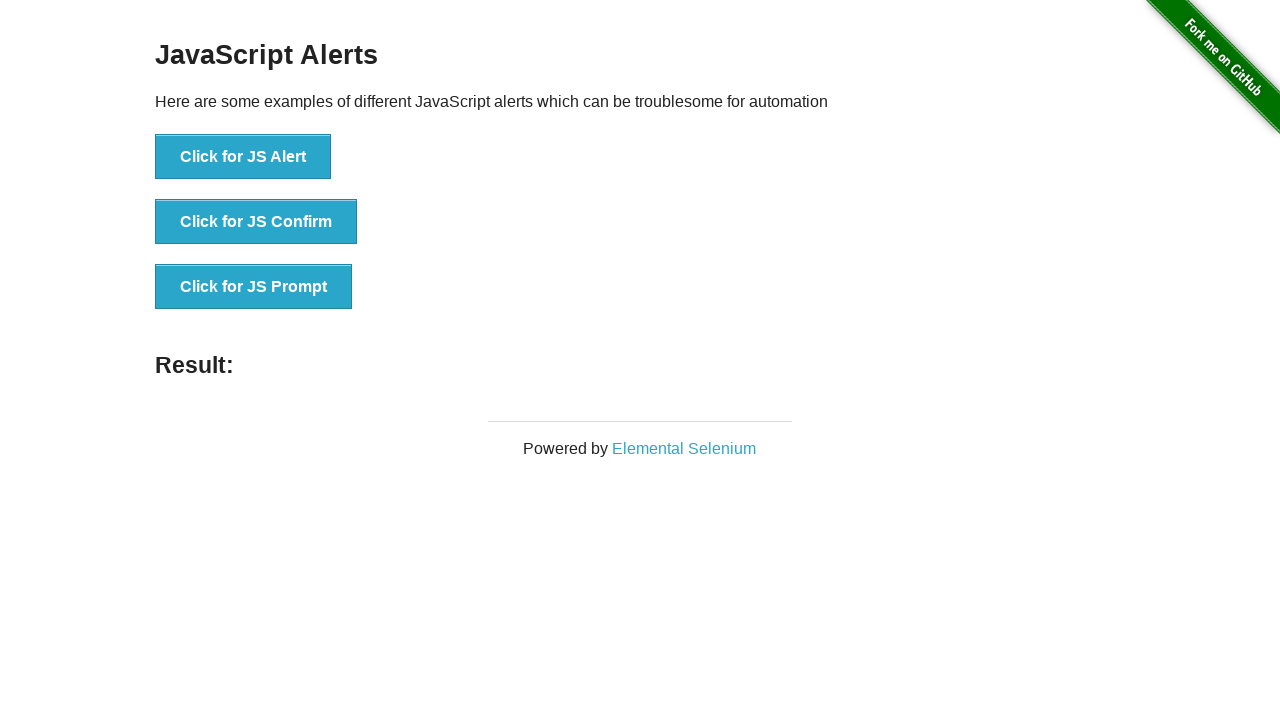

Clicked 'Click for JS Alert' button to trigger JavaScript alert at (243, 157) on xpath=//button[. = 'Click for JS Alert']
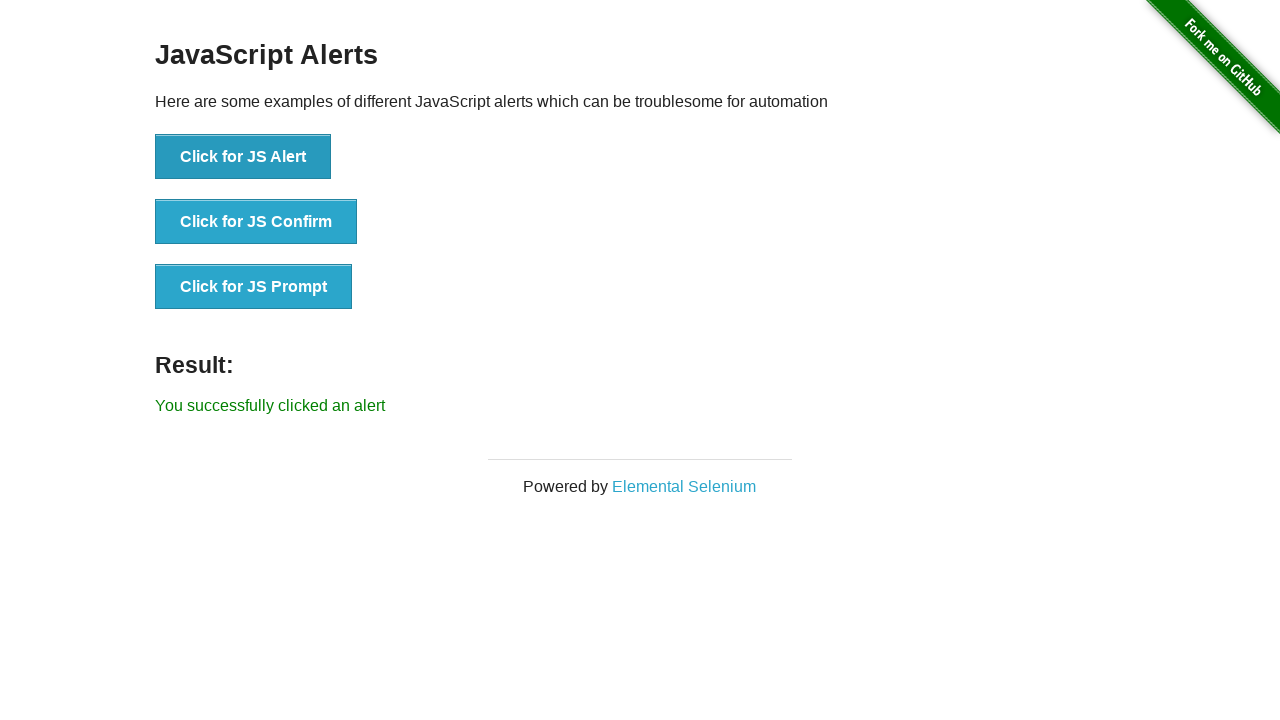

Set up dialog handler to accept alert
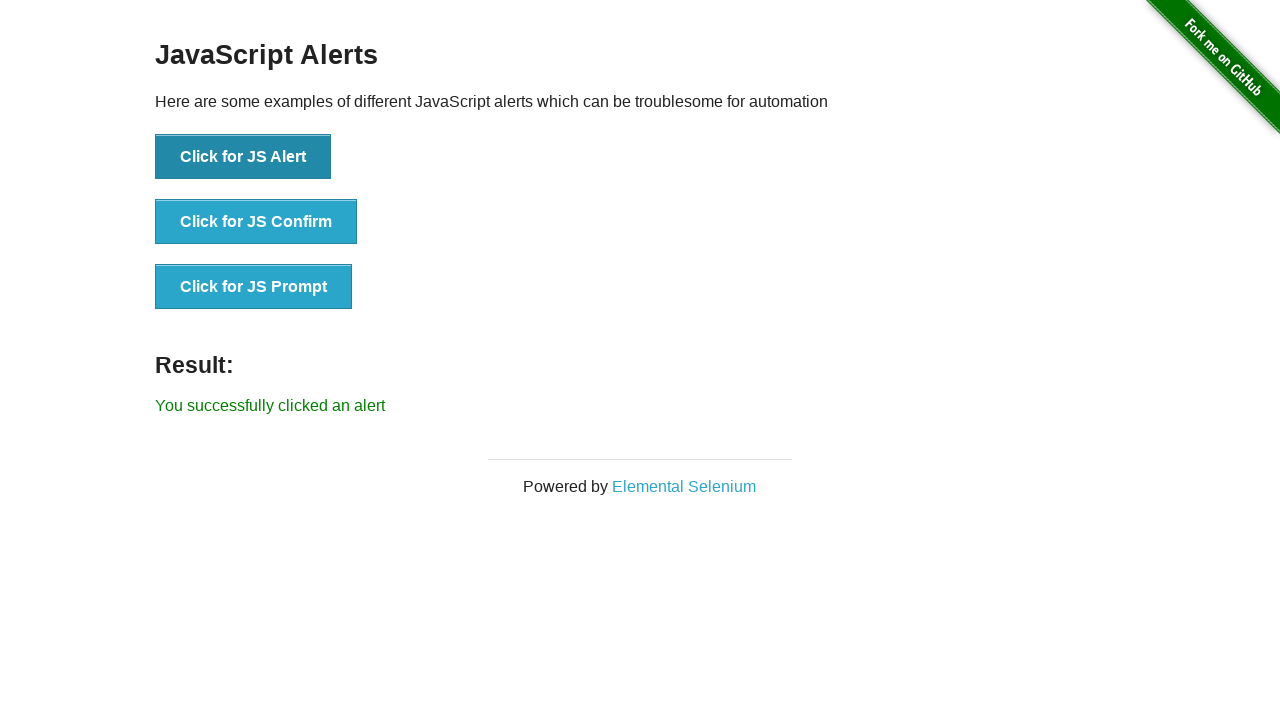

Clicked 'Click for JS Alert' button again at (243, 157) on xpath=//button[. = 'Click for JS Alert']
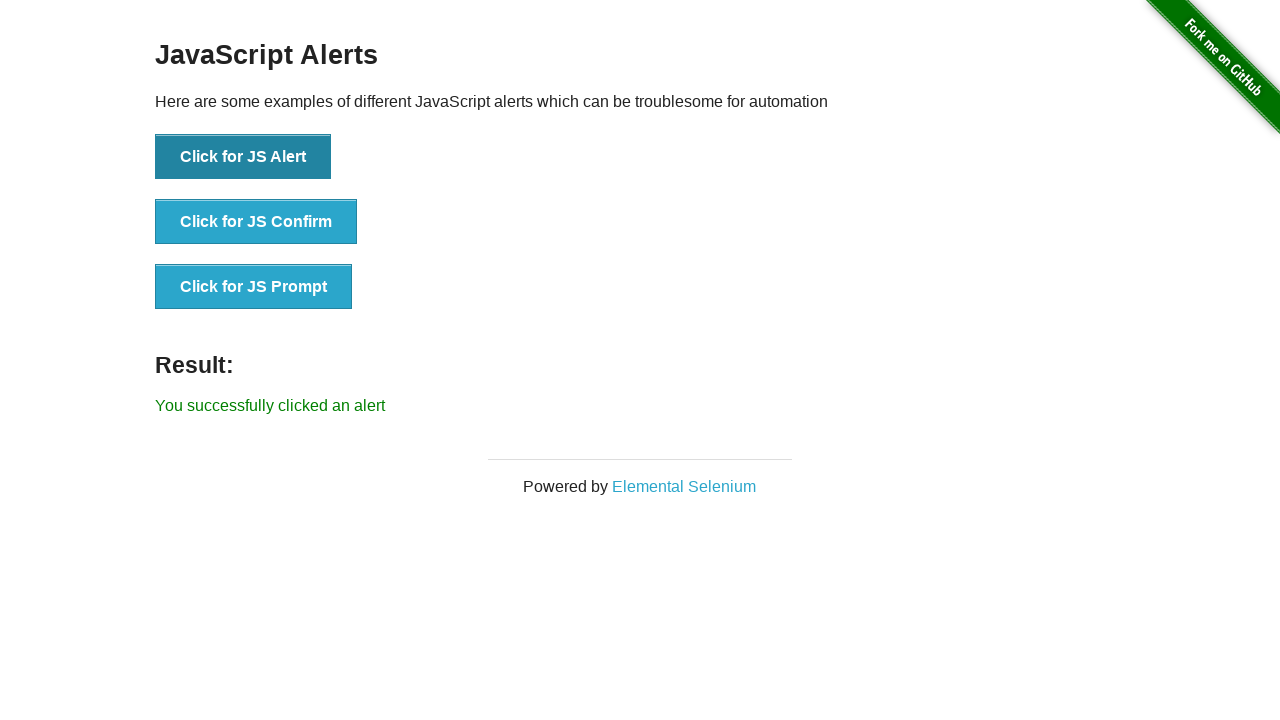

Result message displayed after alert acceptance
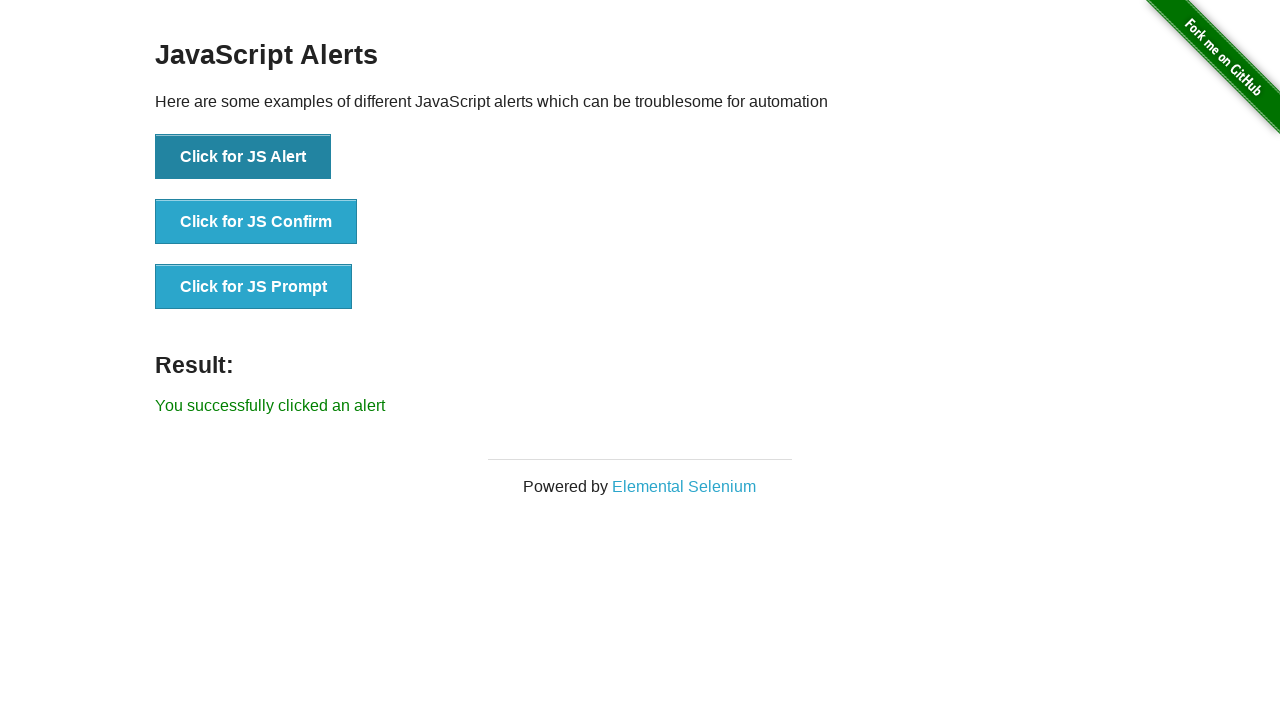

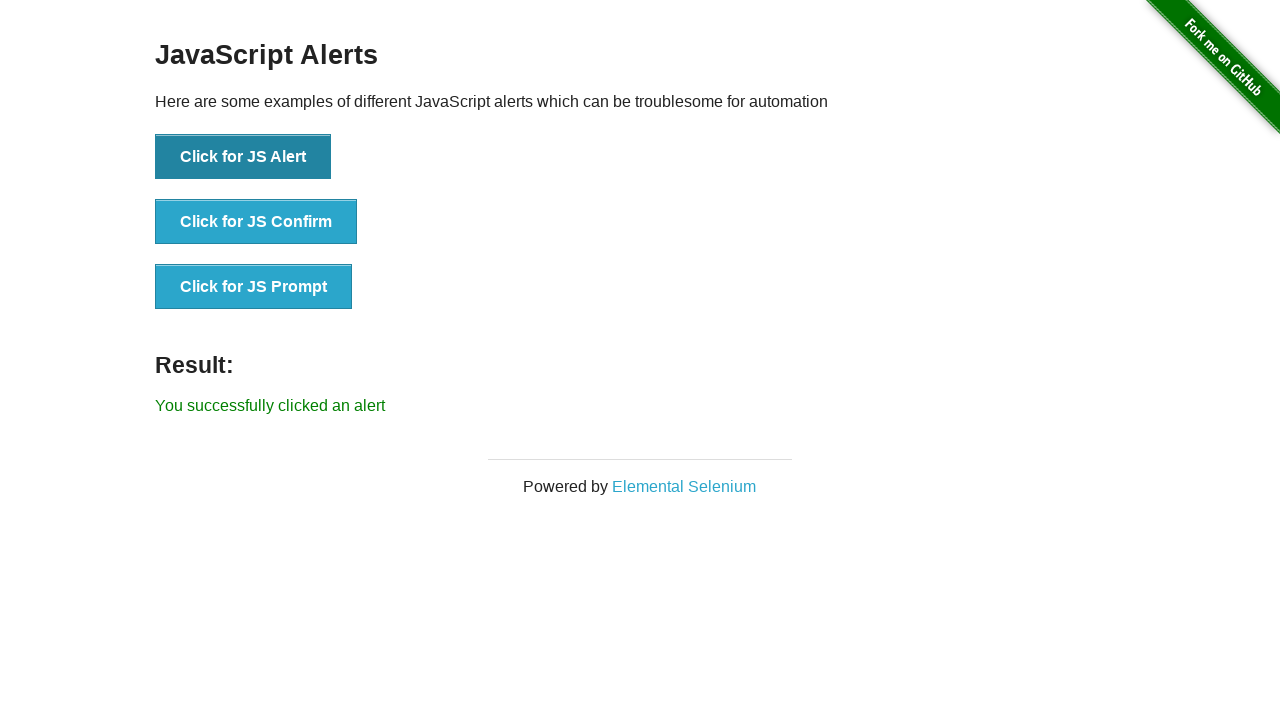